Tests clicking a button that triggers an alert, accepting the alert and verifying the result text is empty

Starting URL: https://kristinek.github.io/site/examples/alerts_popups

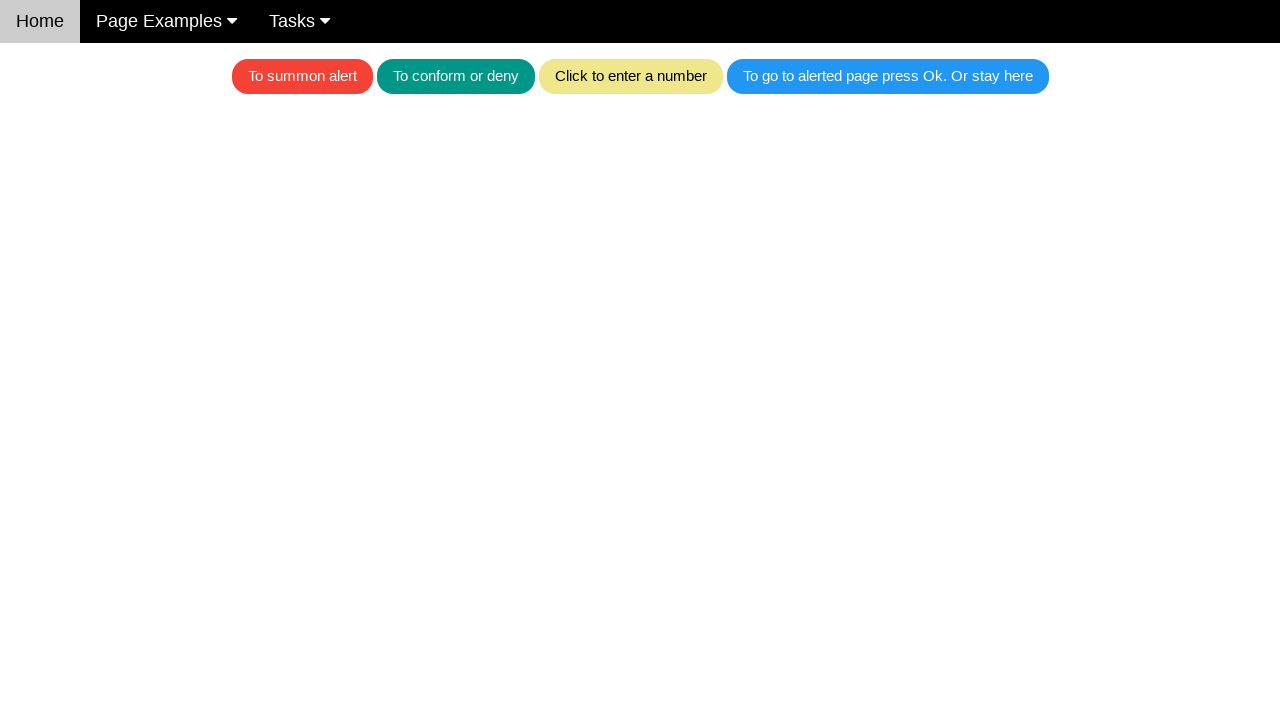

Set up dialog handler to accept alerts
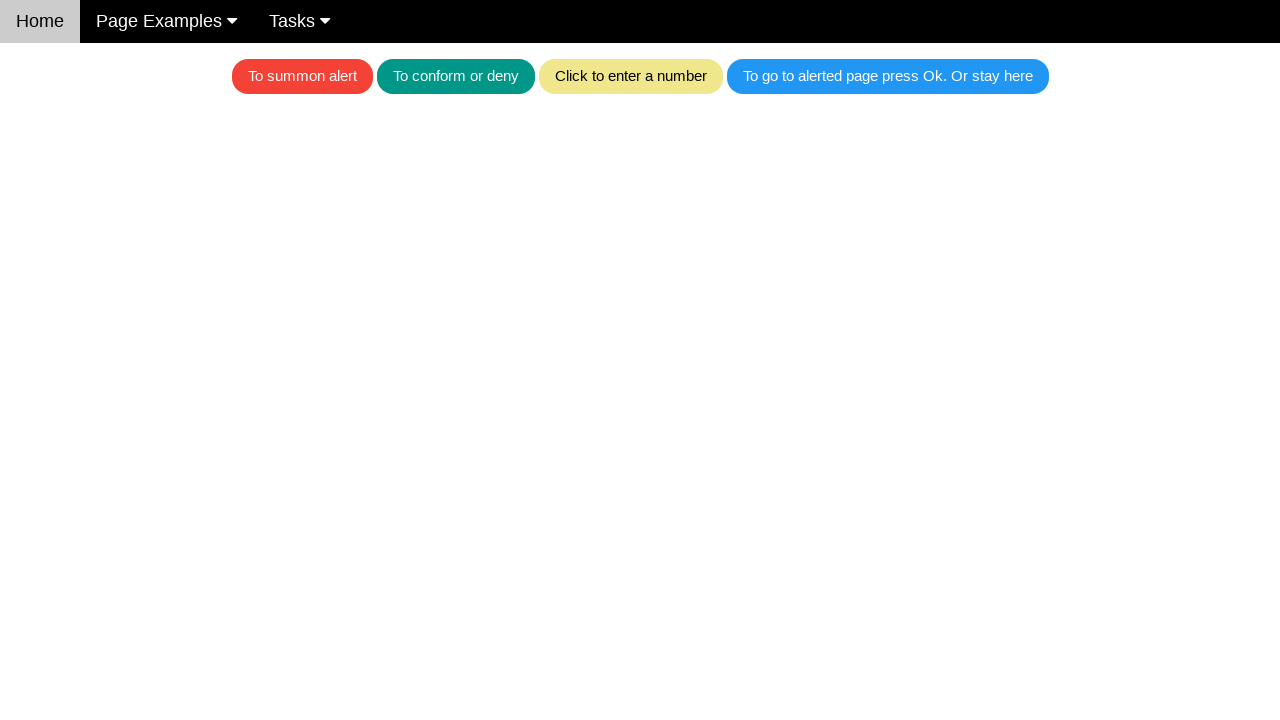

Clicked the red button to trigger alert at (302, 76) on .w3-red
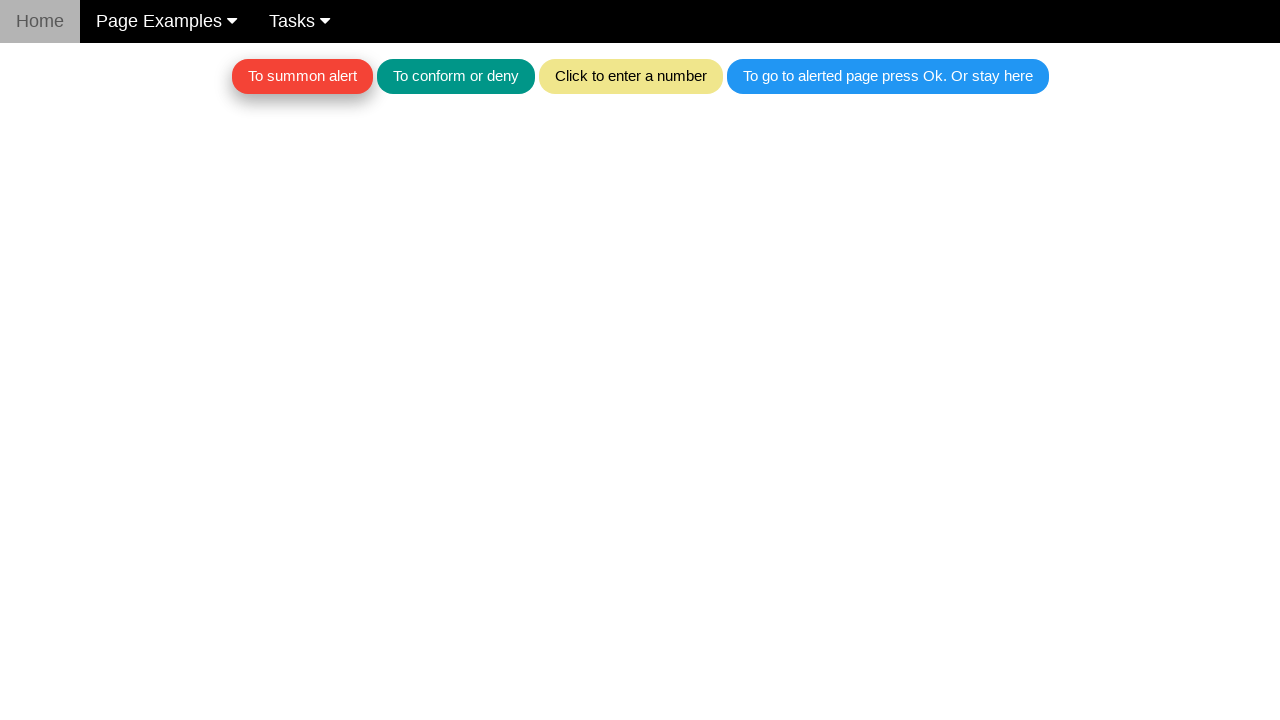

Waited 500ms for alert processing
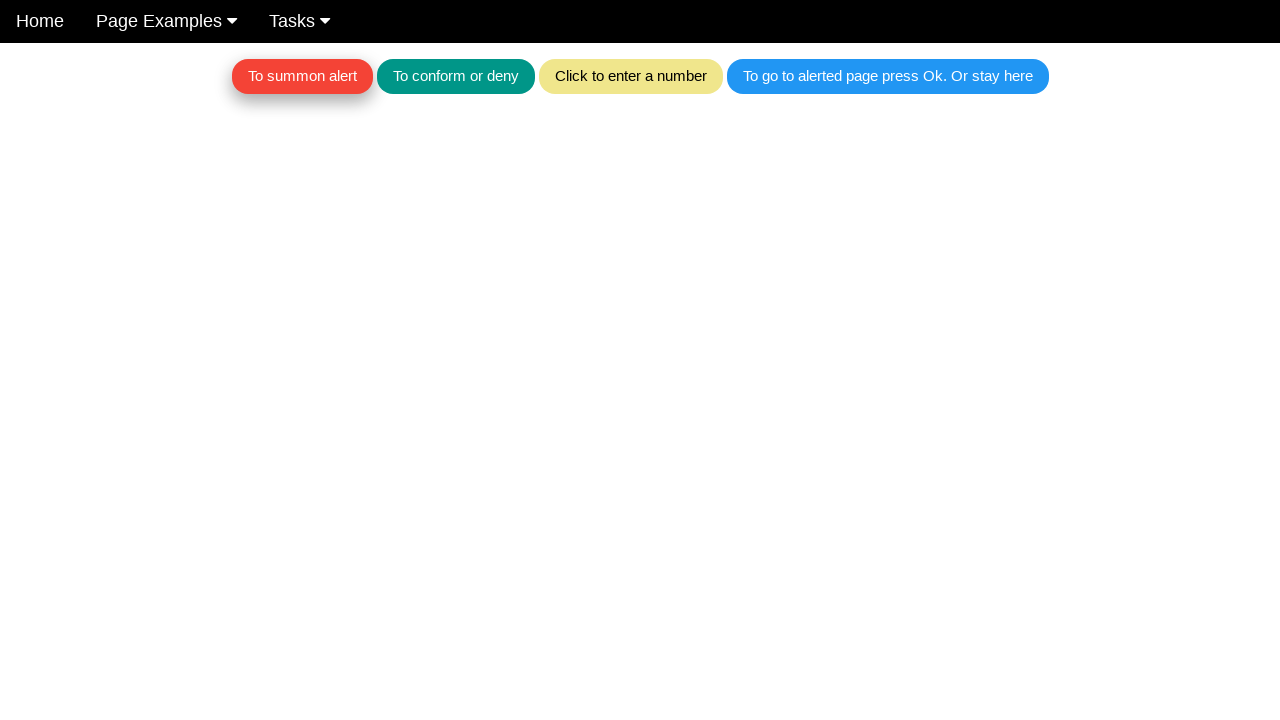

Retrieved result text from #textForAlerts element
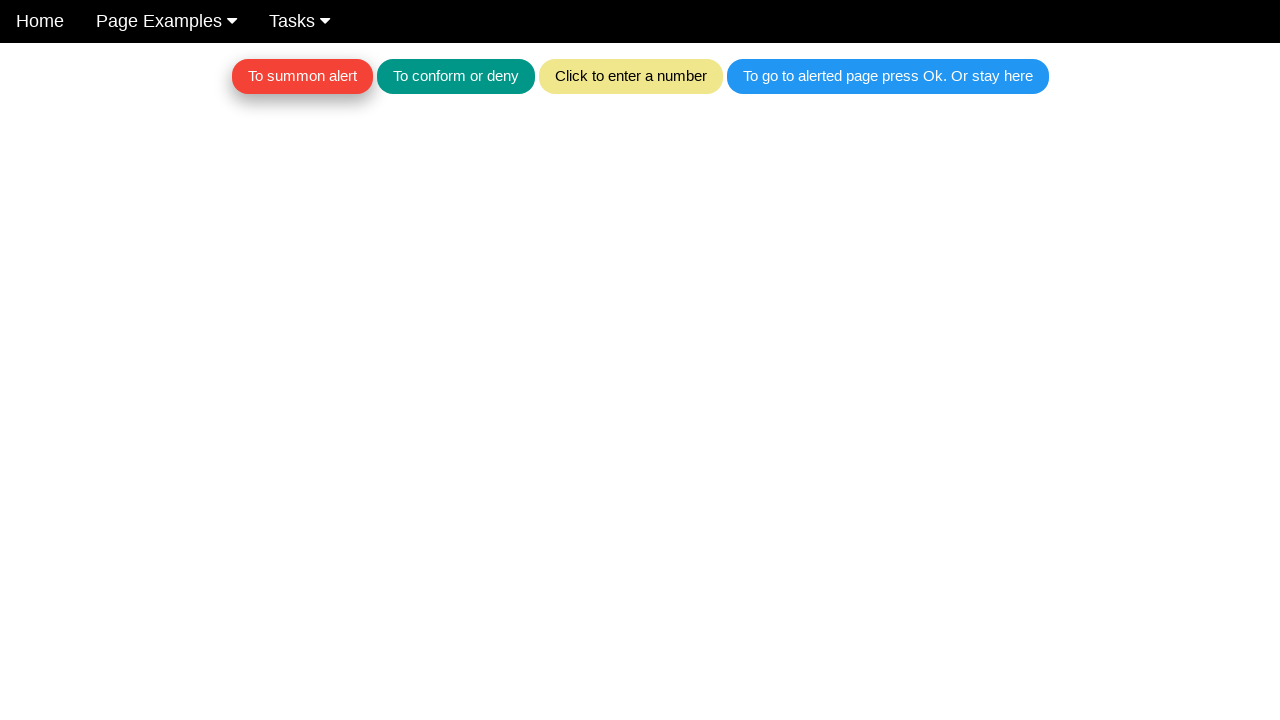

Verified result text is empty
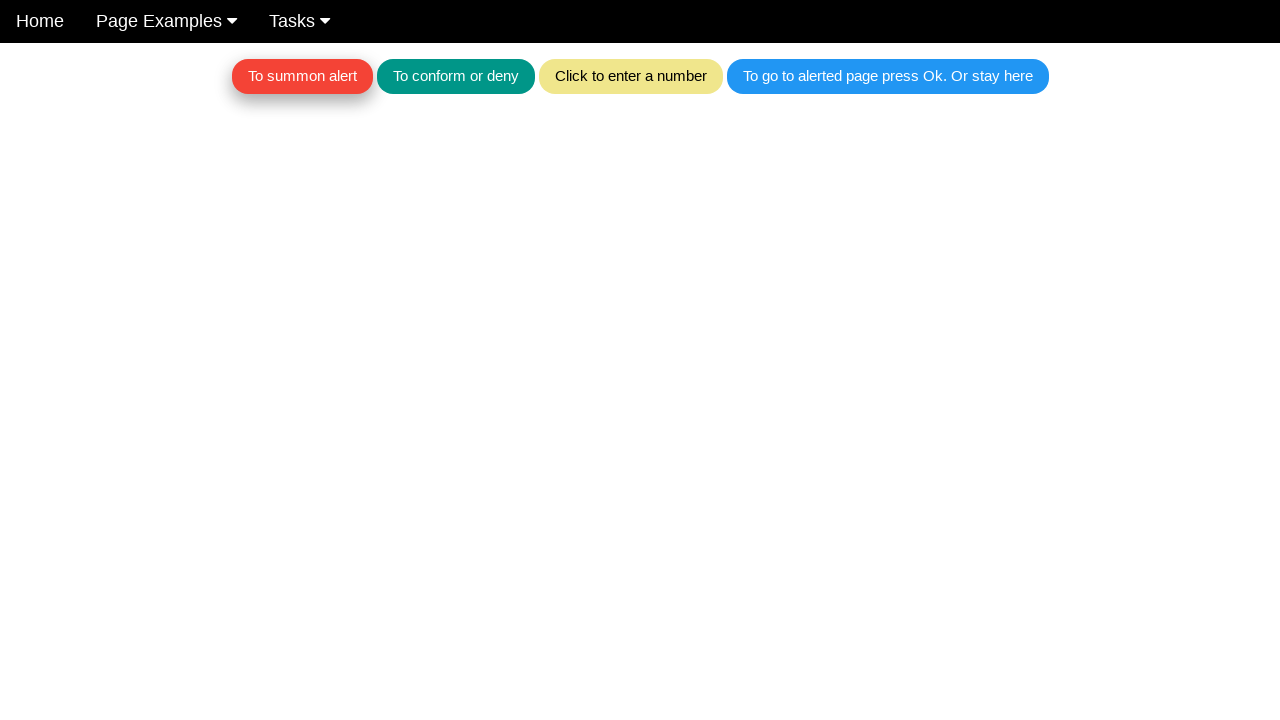

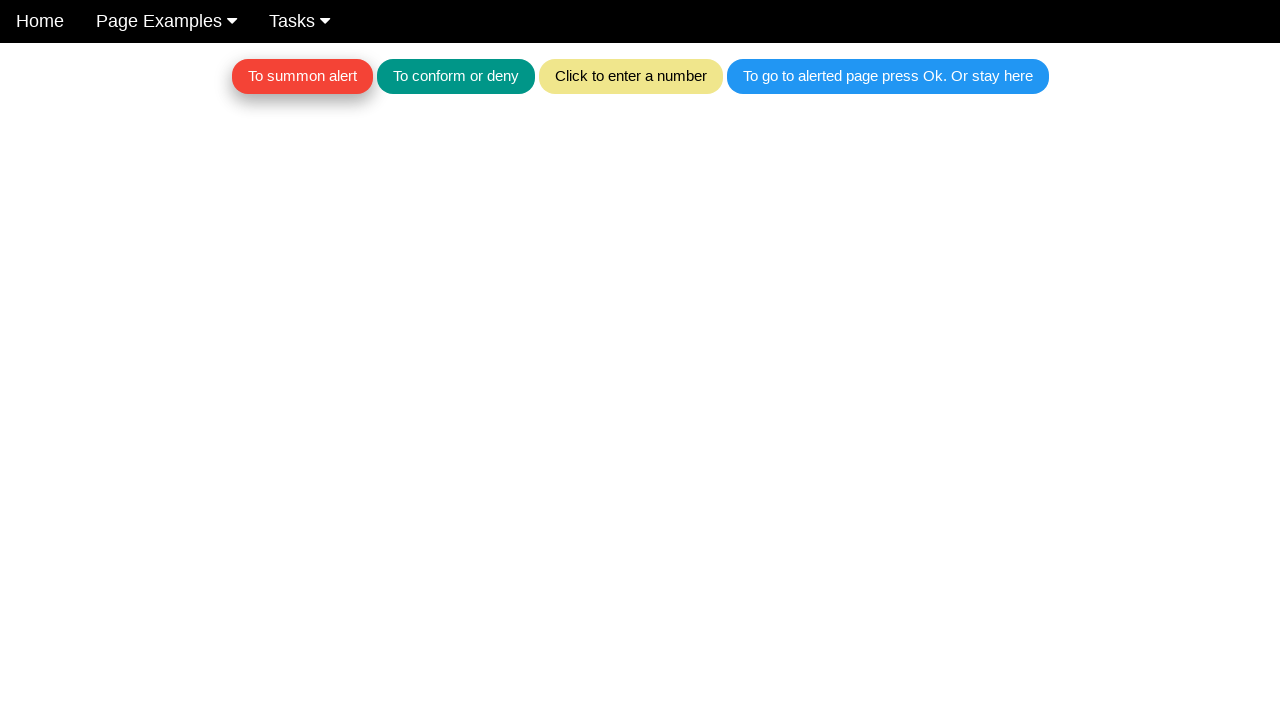